Navigates to El País news website, clicks on the Opinion section link, and verifies that articles are displayed in that section.

Starting URL: https://elpais.com/

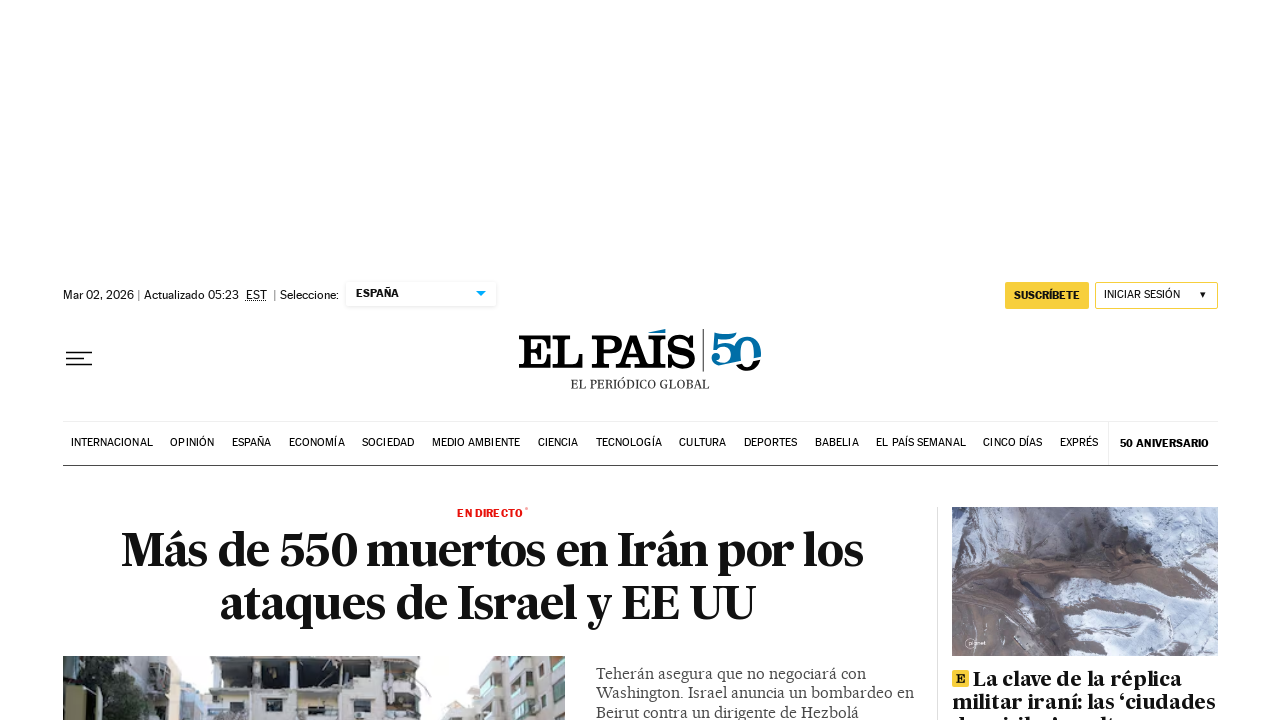

Waited for El País homepage to fully load (networkidle)
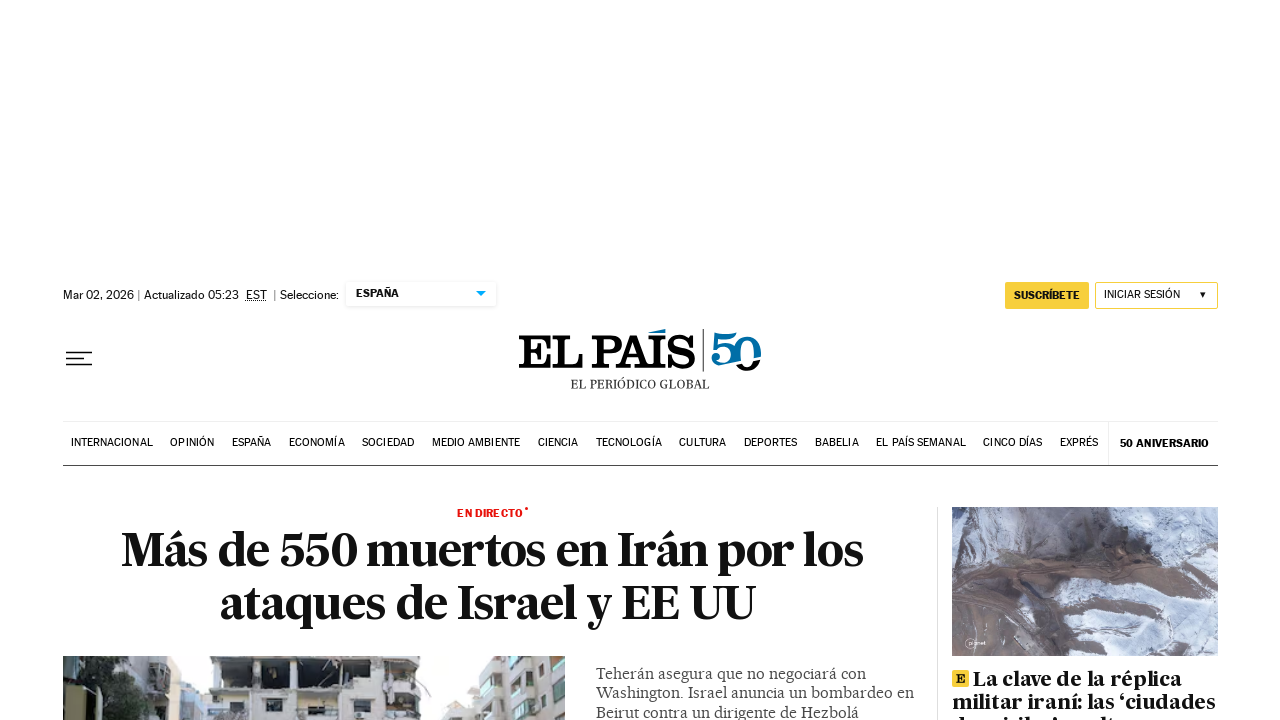

Clicked on the Opinión (Opinion) section link at (192, 443) on text=Opinión
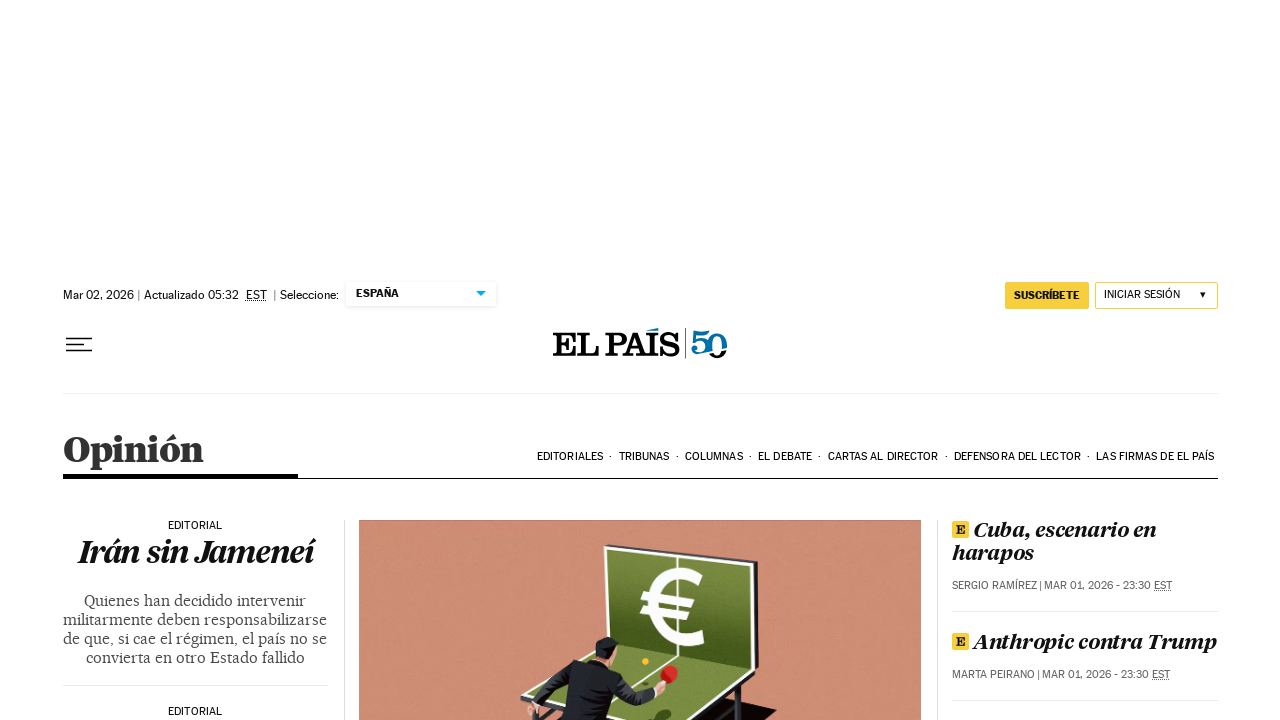

Waited for Opinion page to fully load (networkidle)
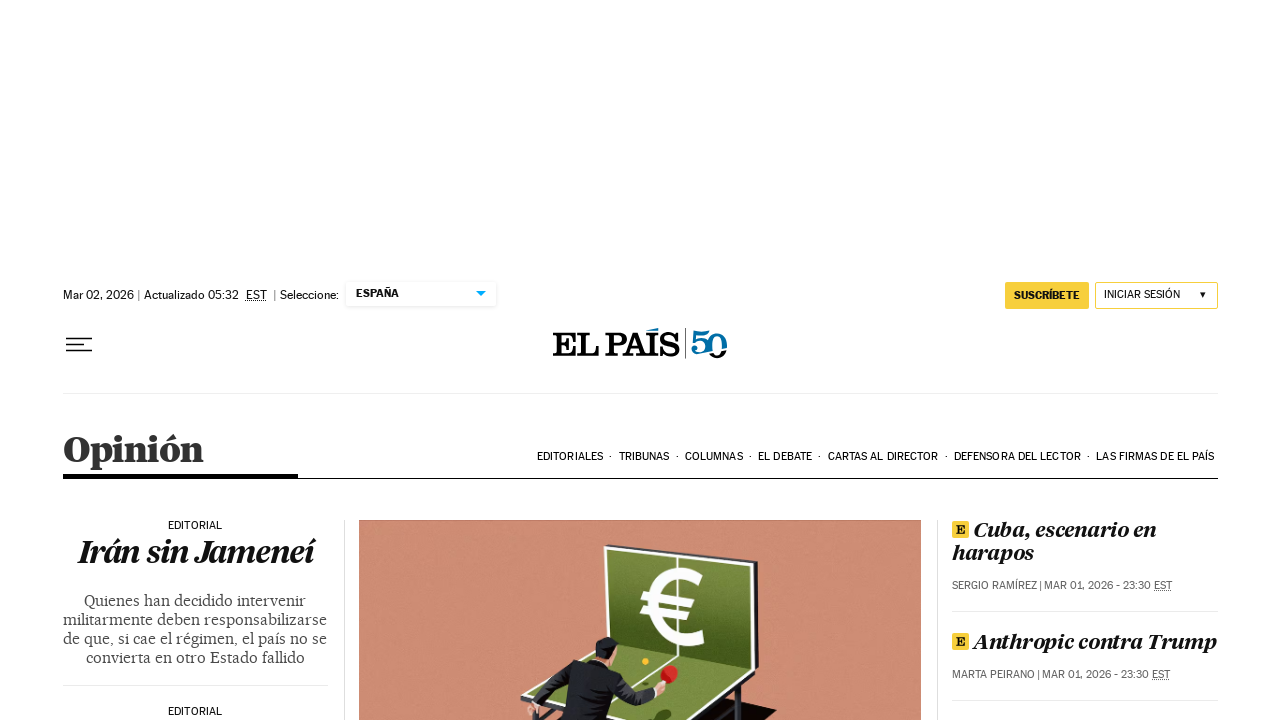

Verified that articles are present in the Opinion section
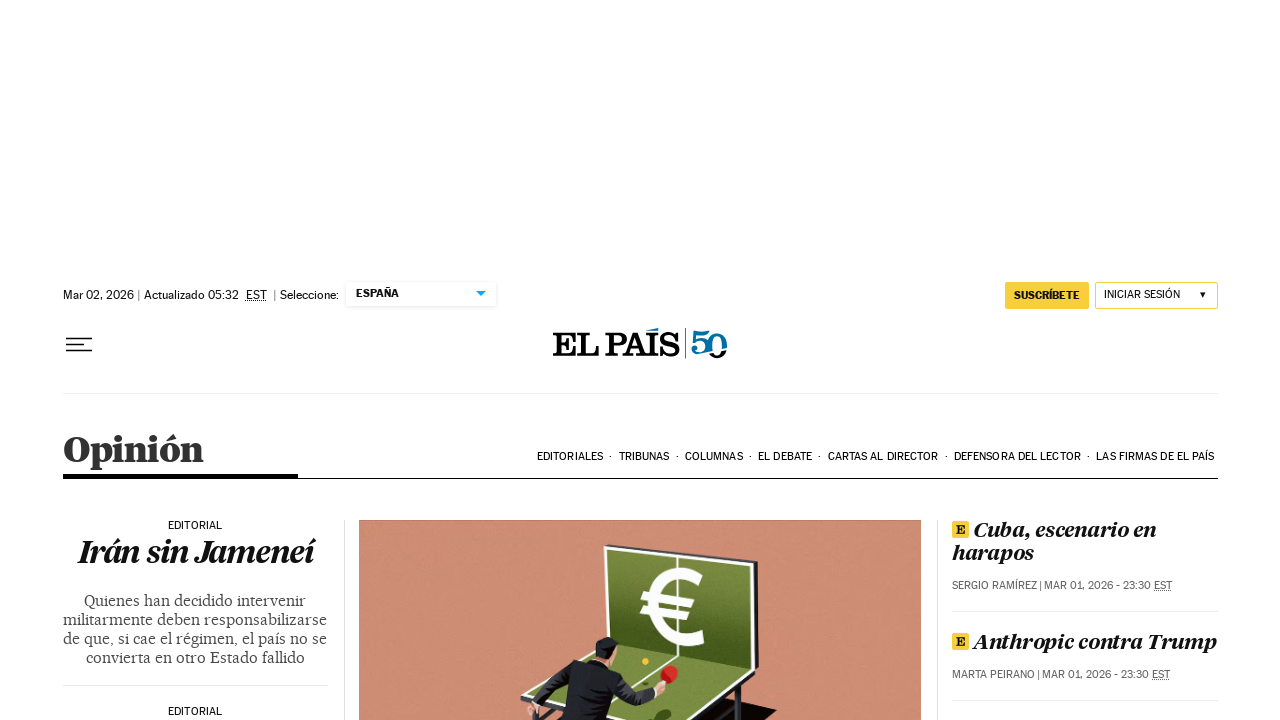

Verified that at least one article with a title (h2) exists
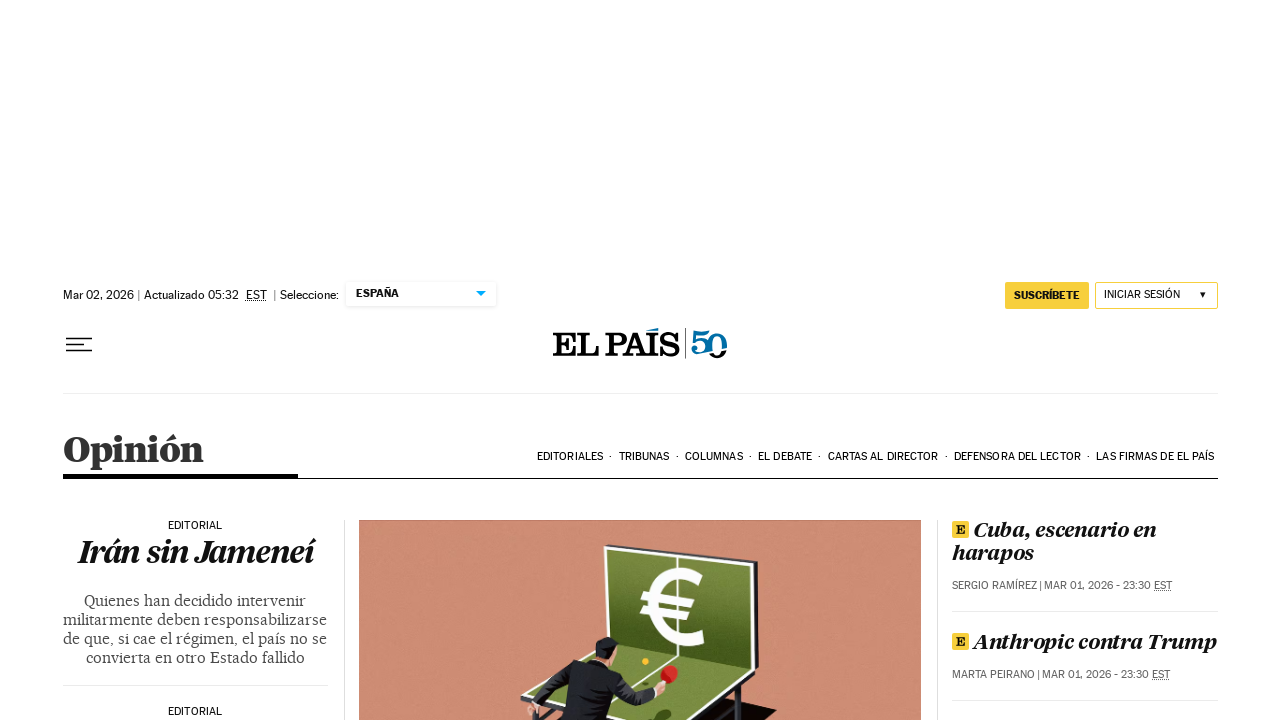

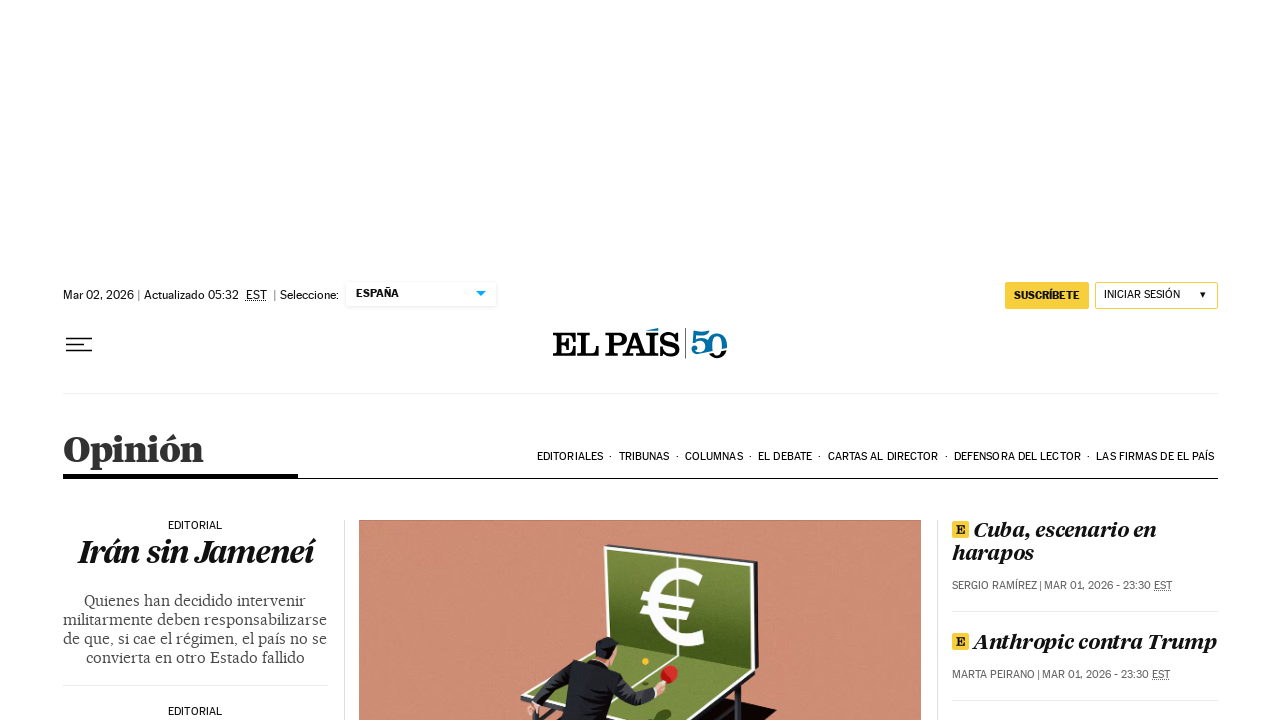